Tests navigation to nested frames page, switches between frame contexts, and verifies content within the middle frame of the nested frame structure.

Starting URL: https://the-internet.herokuapp.com/

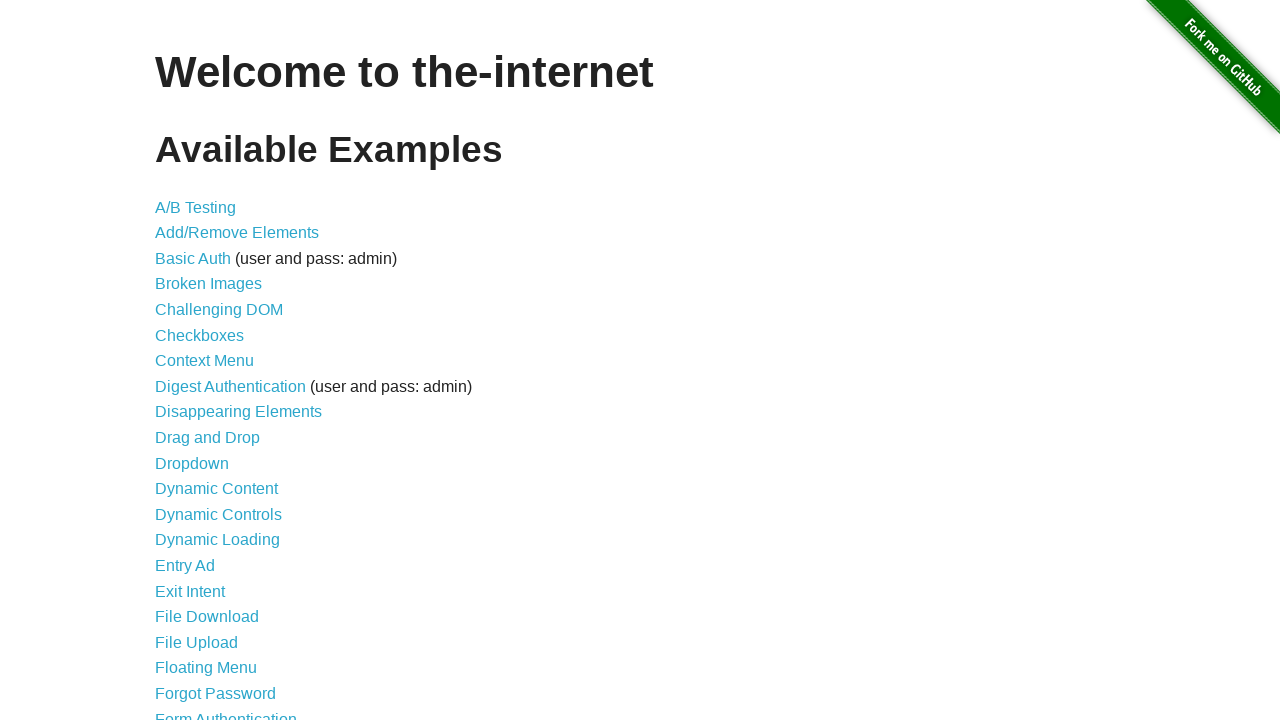

Clicked on 'Nested Frames' link at (210, 395) on text=Nested Frames
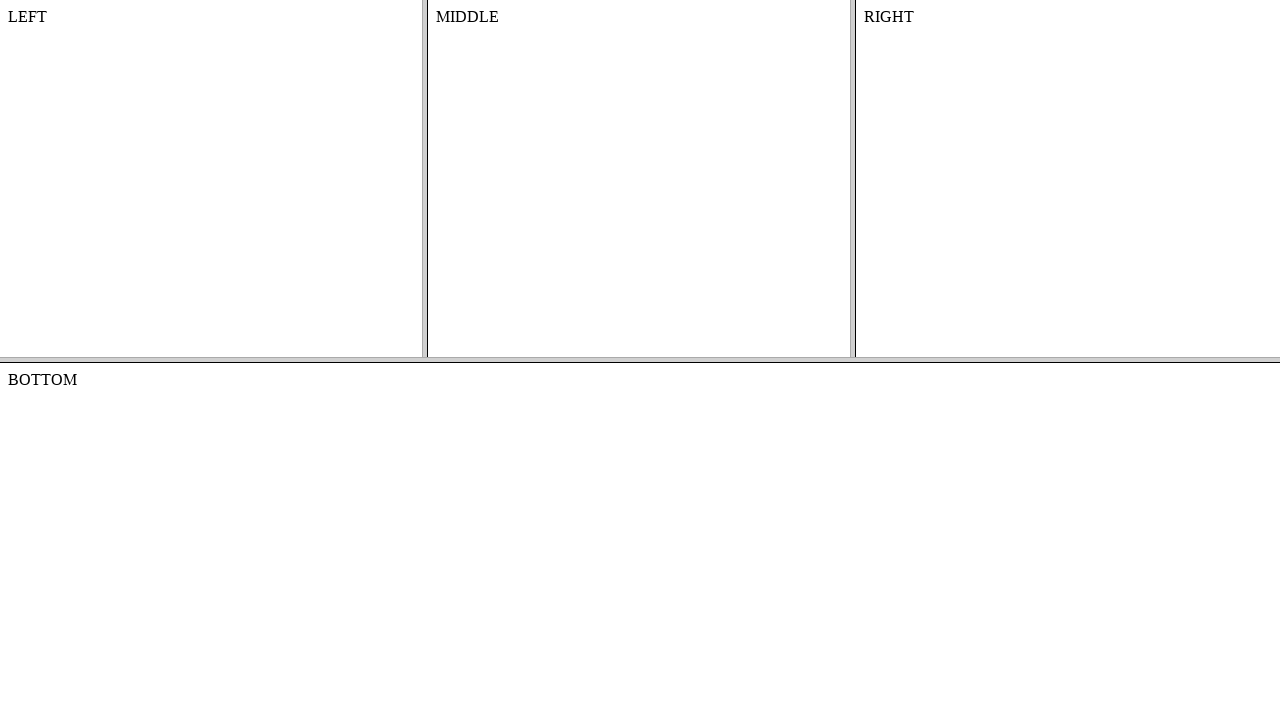

Nested Frames page loaded
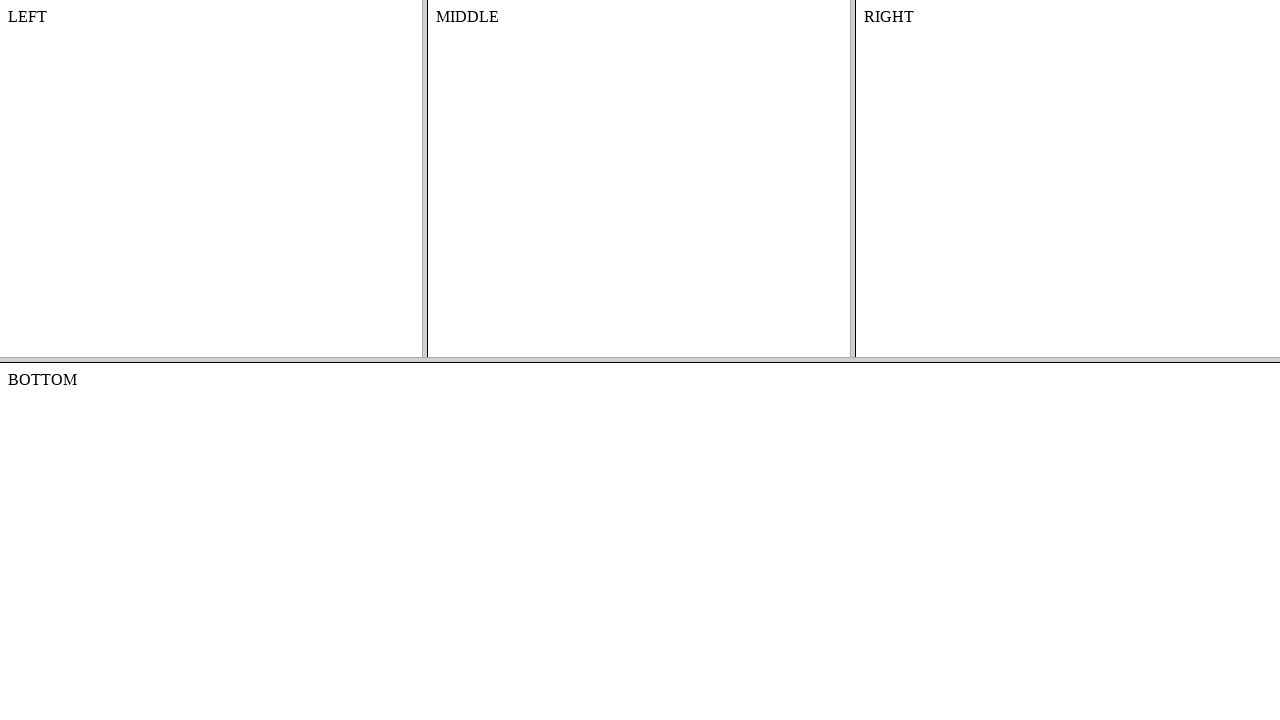

Switched to top frame
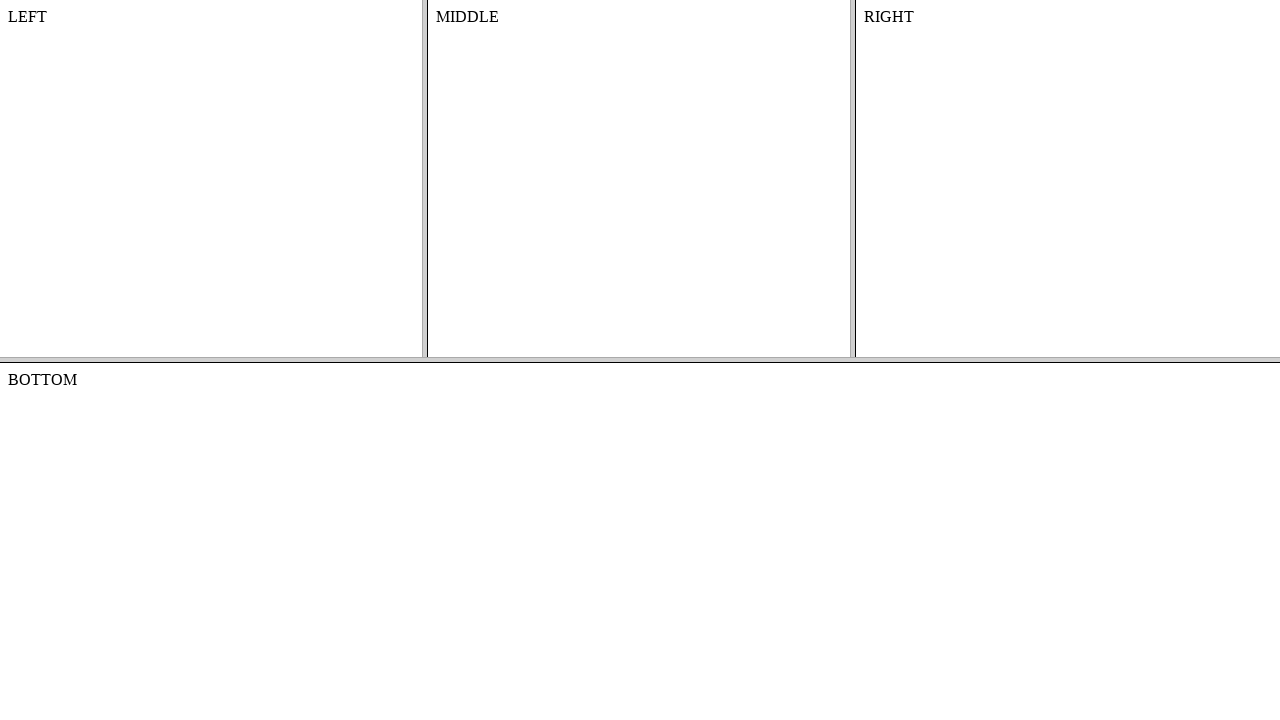

Switched to middle frame within top frame
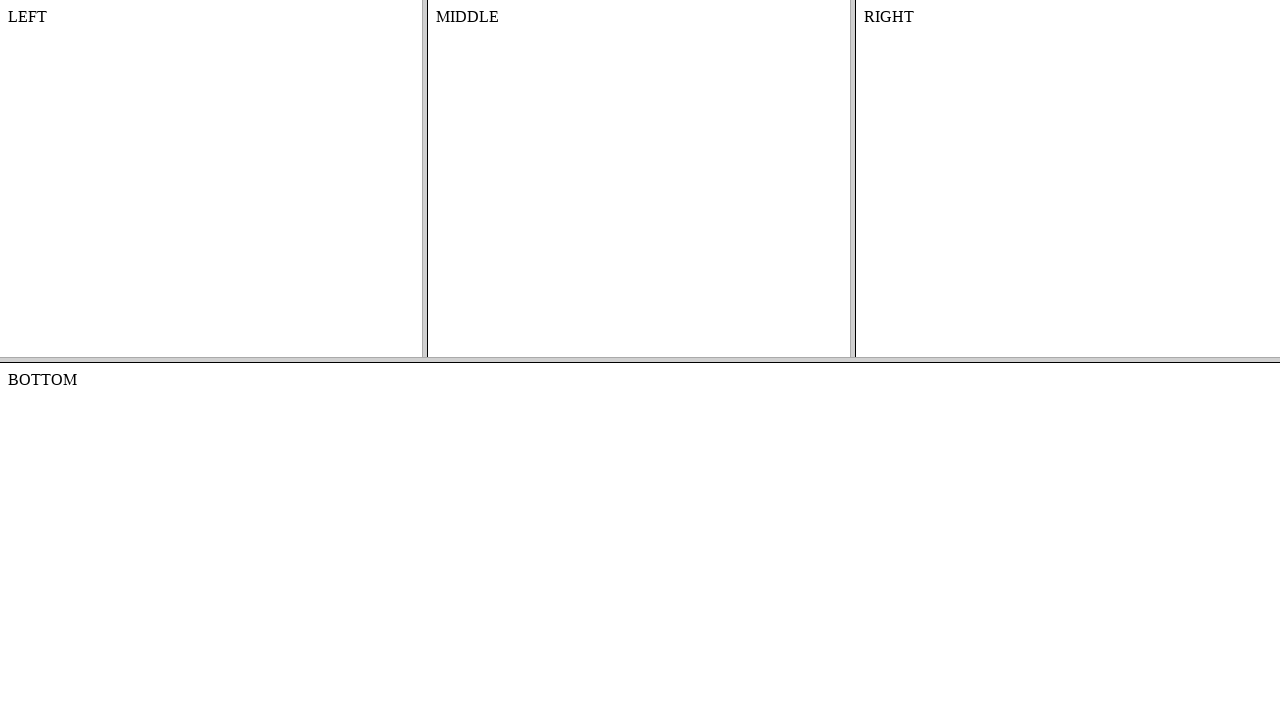

Verified content element in middle frame is present
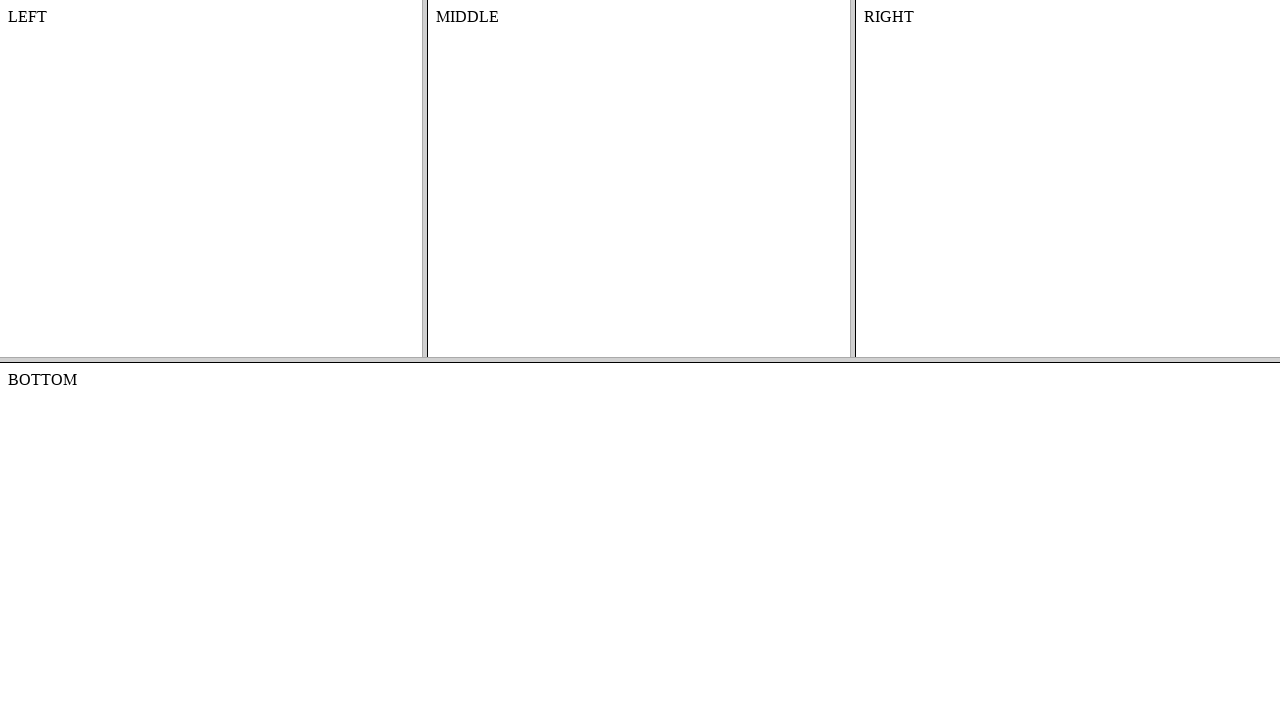

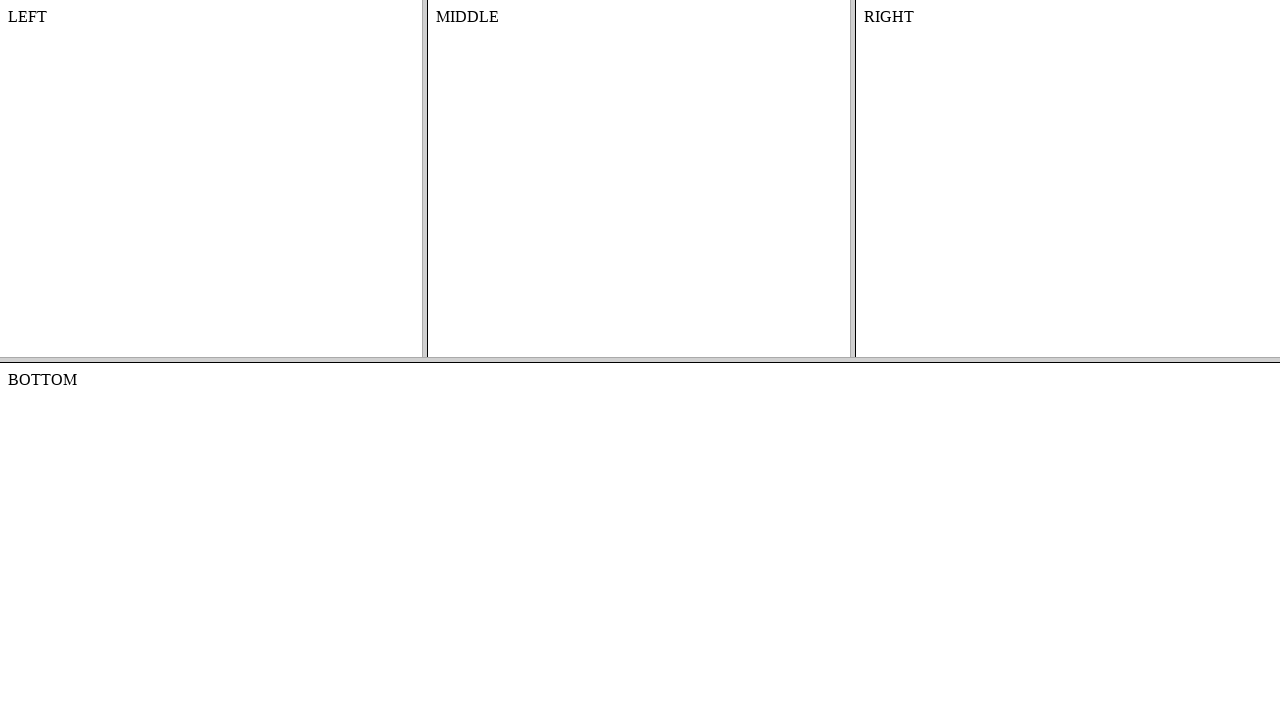